Tests an interactive math exercise by waiting for a price element to show "$100", clicking a book button, reading a value, calculating log(|12*sin(x)|), filling in the answer, and submitting the form.

Starting URL: http://suninjuly.github.io/explicit_wait2.html

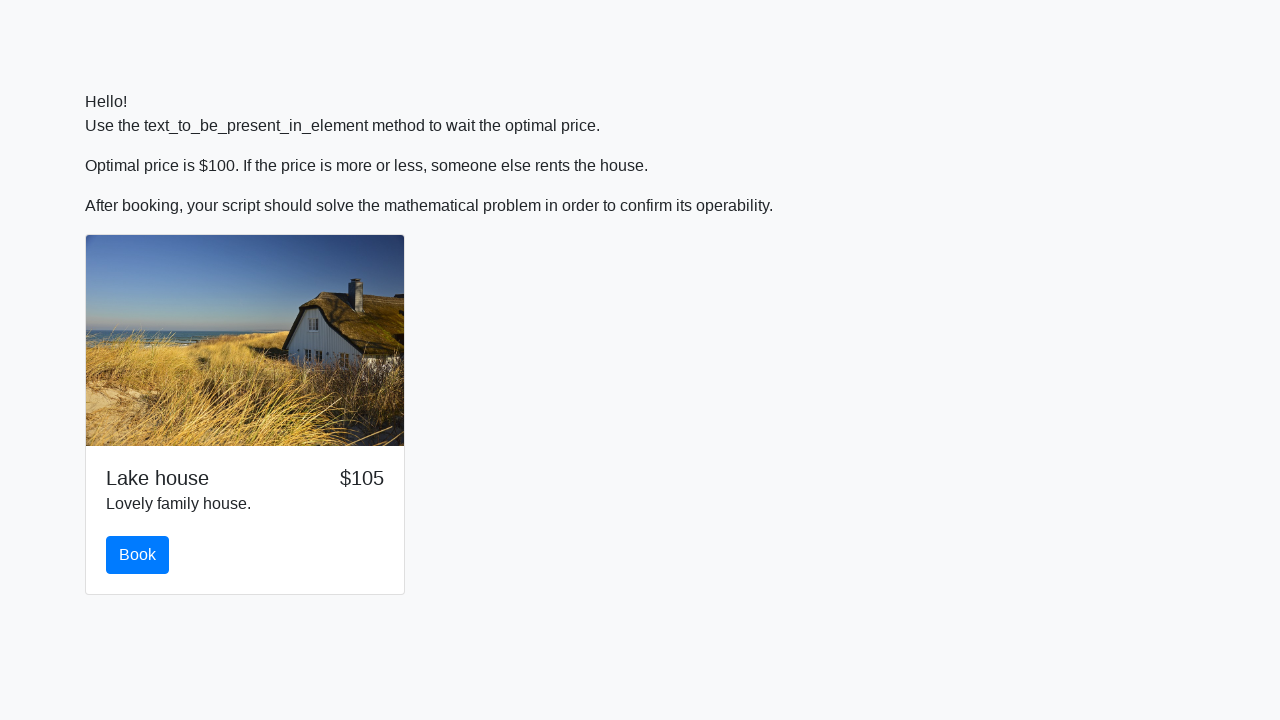

Located book button element
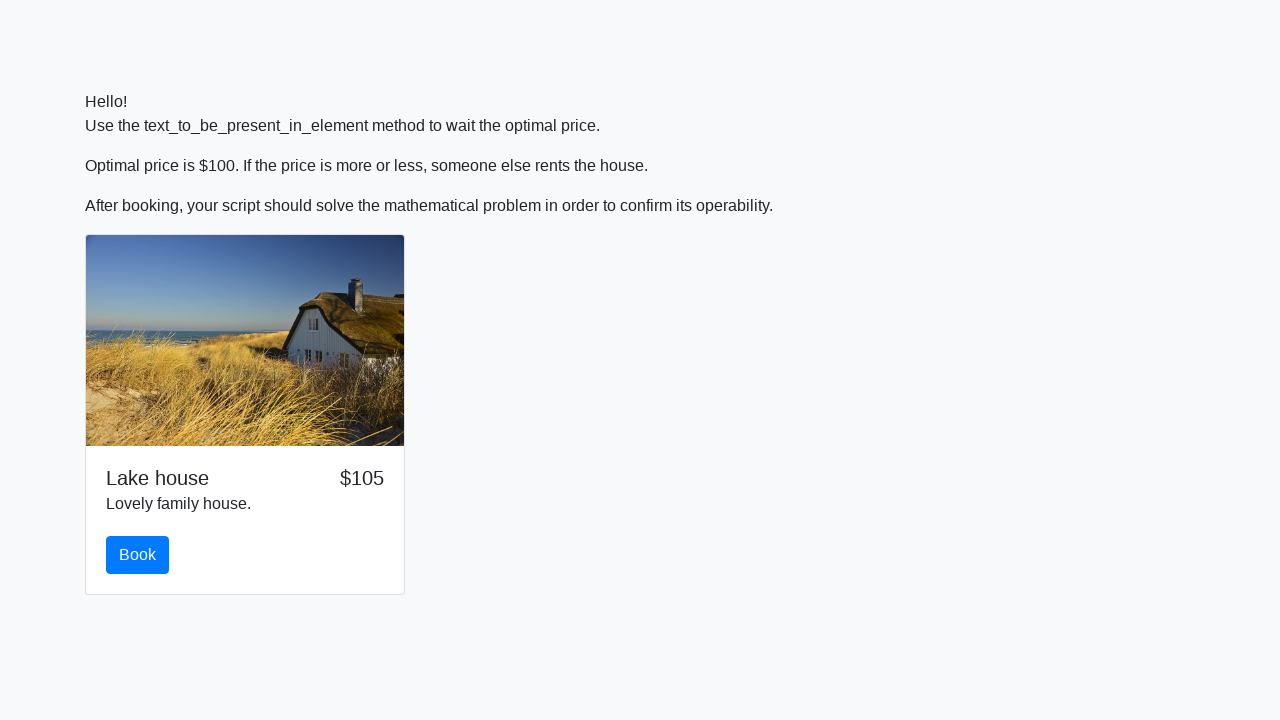

Price element displayed $100
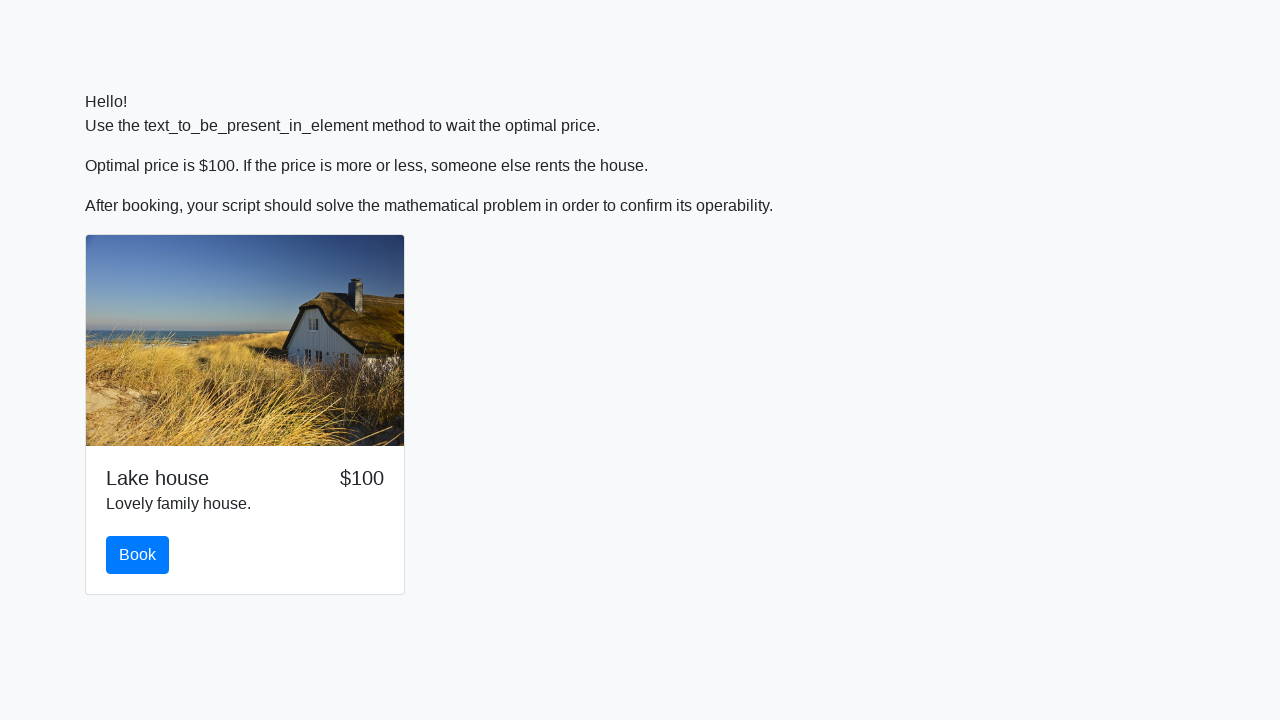

Clicked the book button at (138, 555) on #book
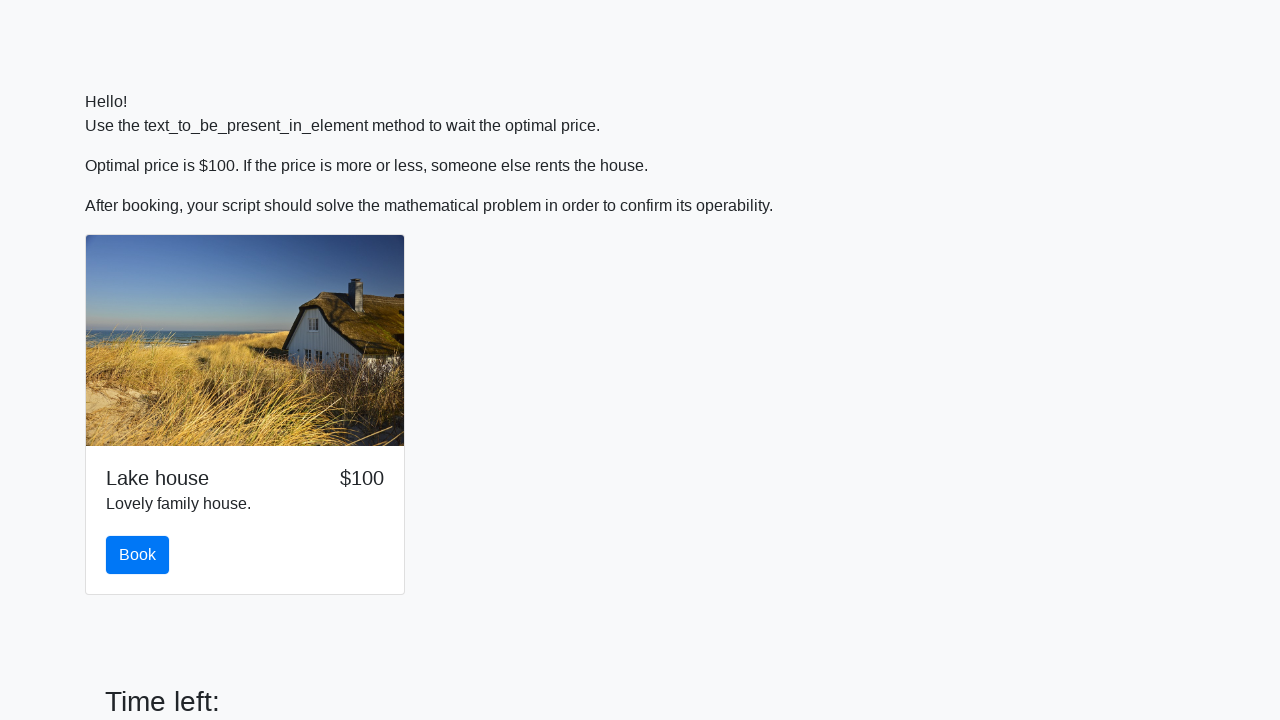

Retrieved x value from input_value element: 802
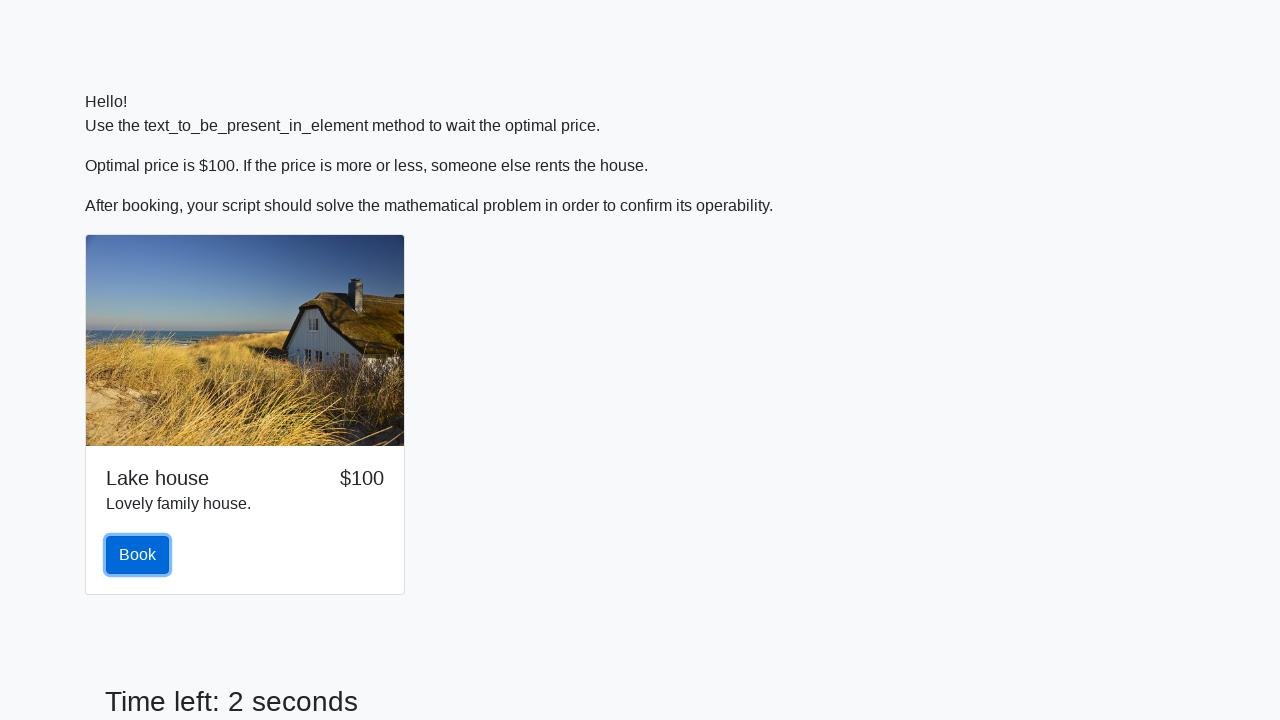

Calculated answer using log(|12*sin(802)|): 2.2358089800418246
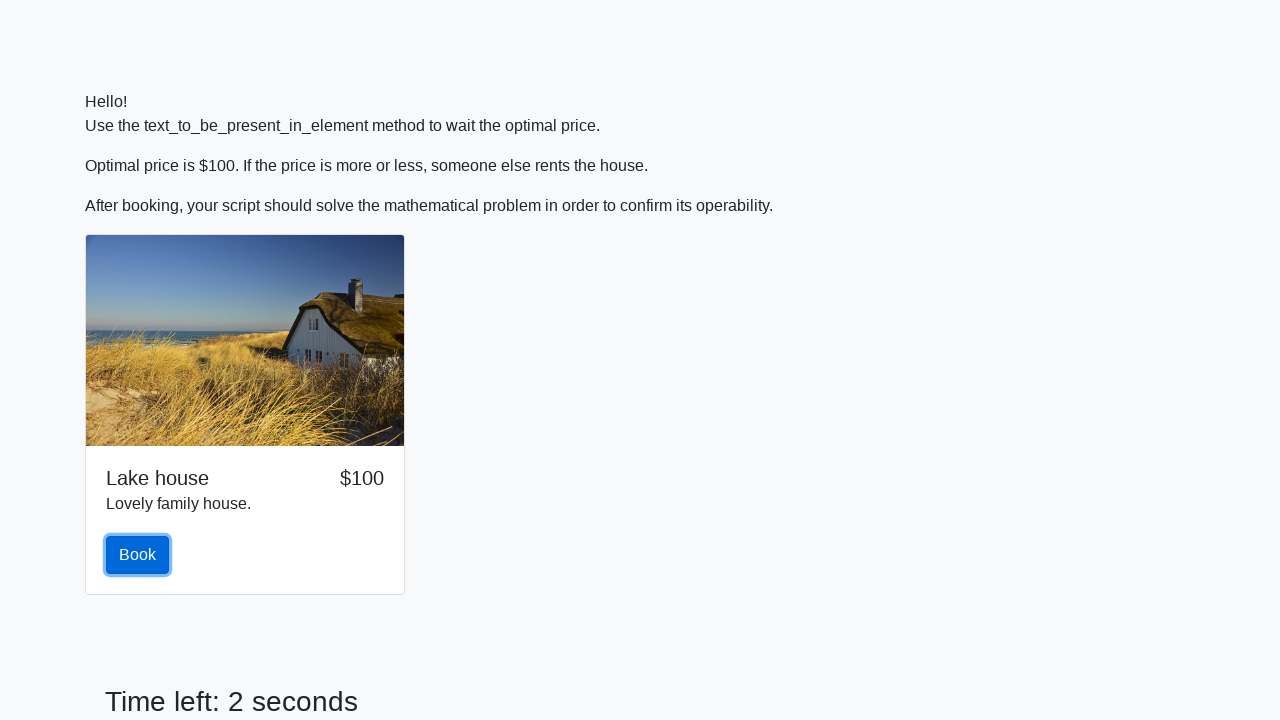

Filled answer field with calculated value: 2.2358089800418246 on #answer
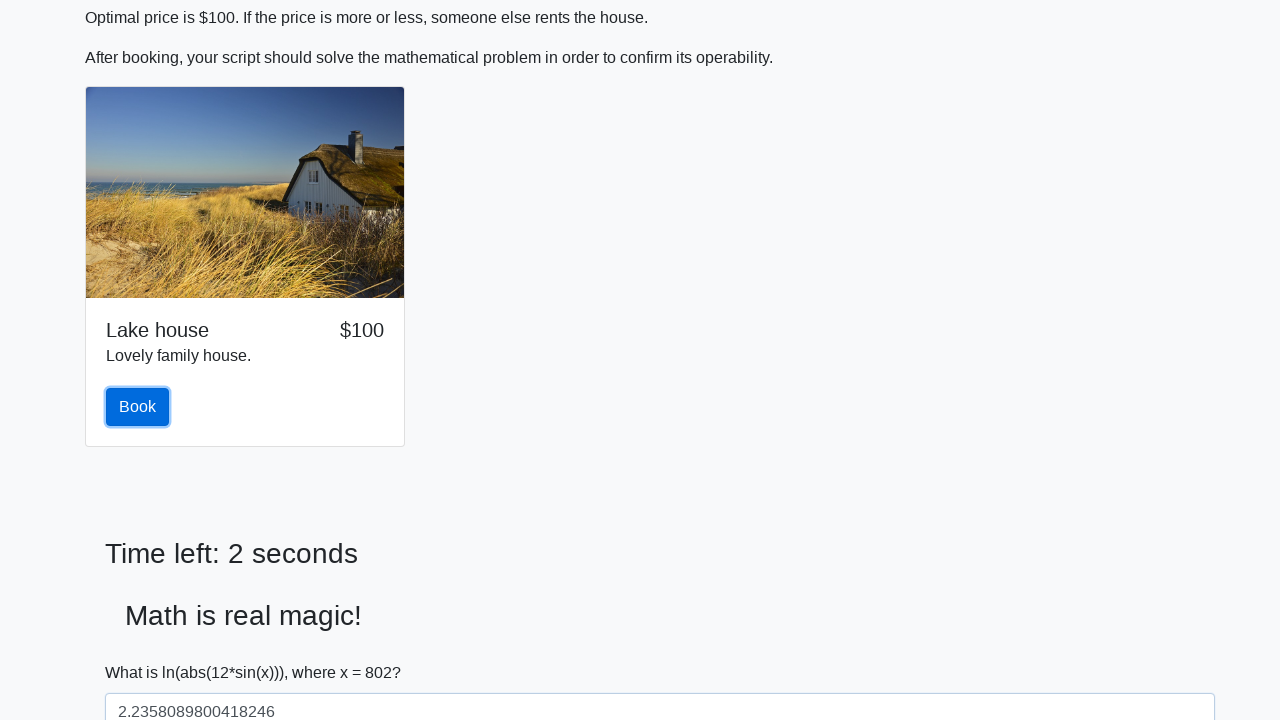

Clicked solve button to submit the form at (143, 651) on #solve
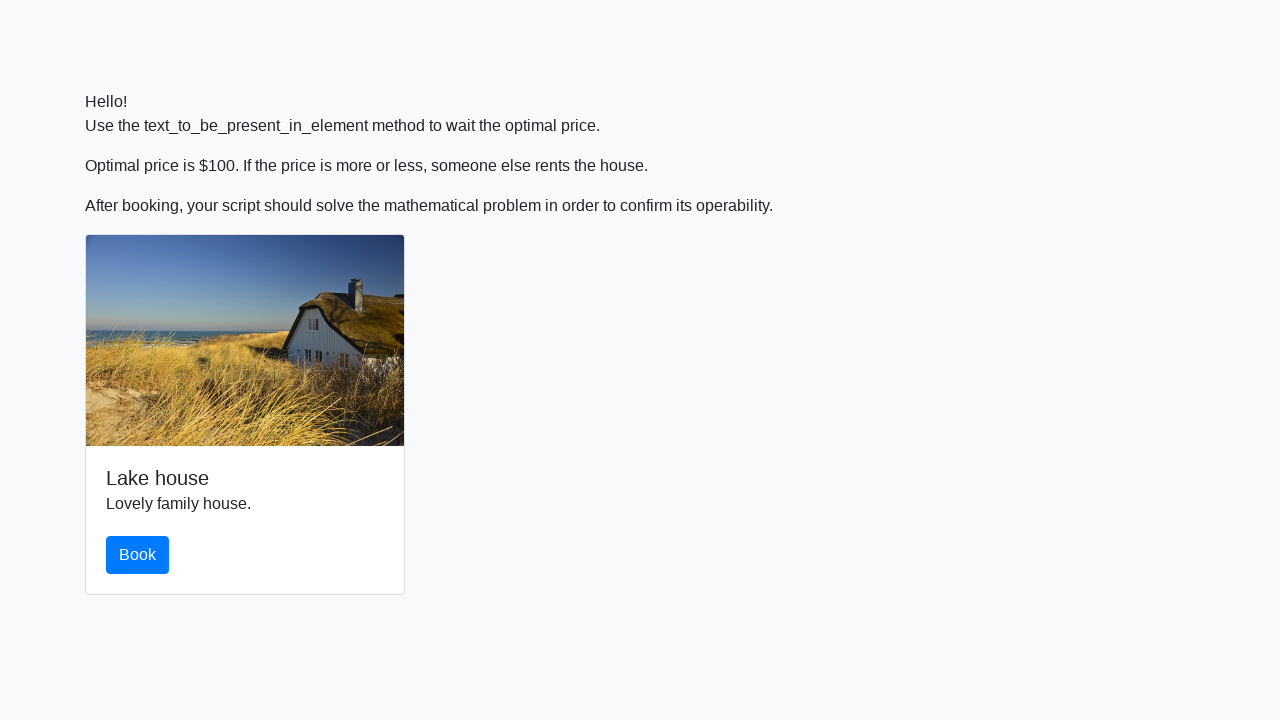

Waited for result to process
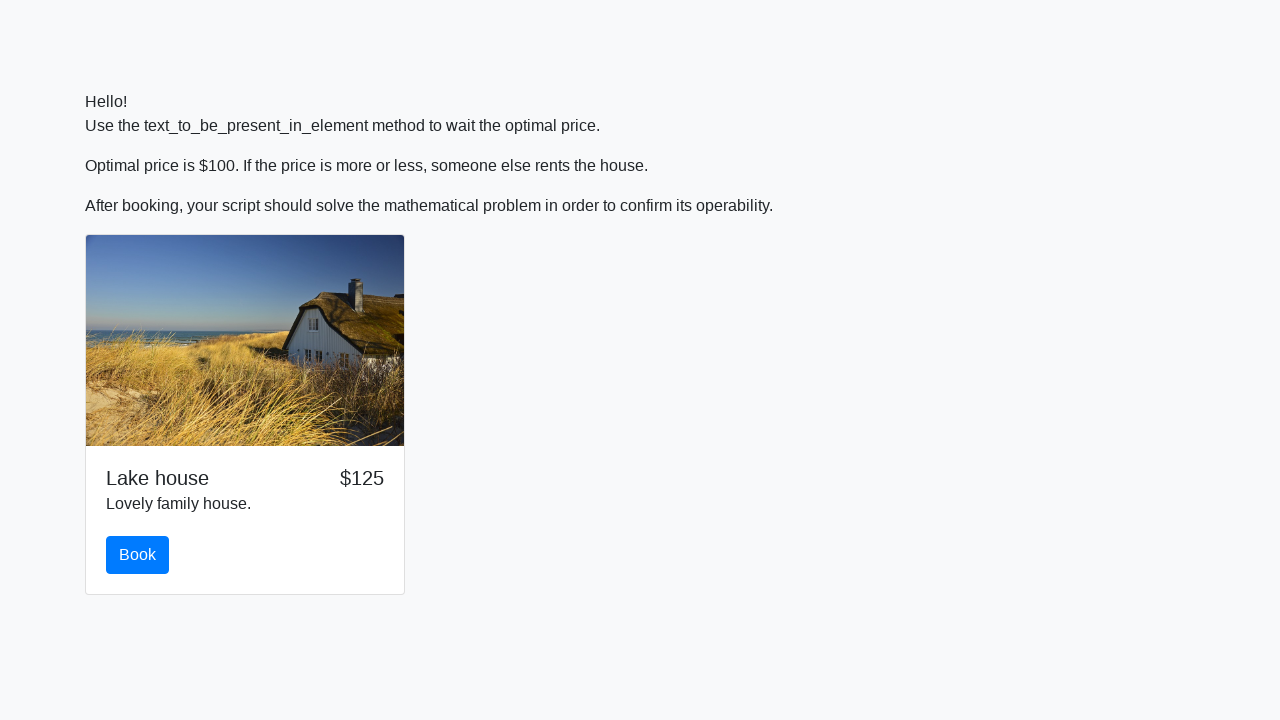

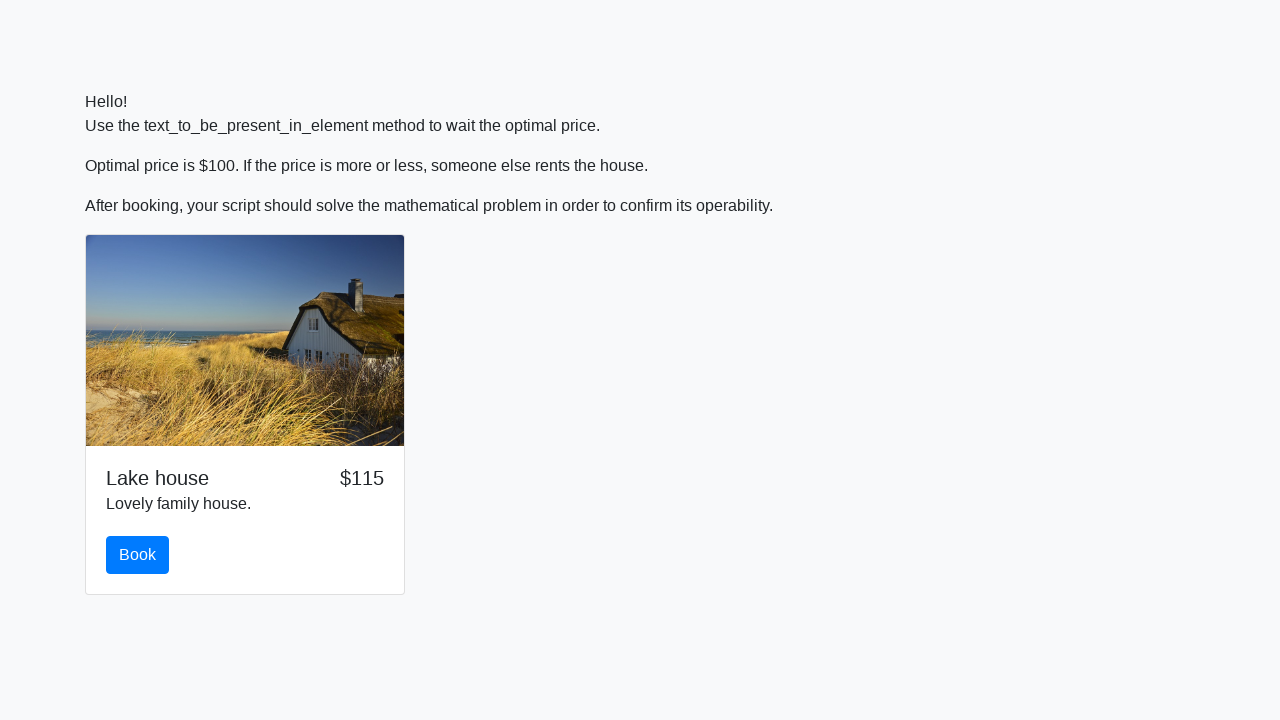